Navigates to Zeus Learning website and waits for the main page to load, verifying the page is accessible.

Starting URL: https://www.zeuslearning.com

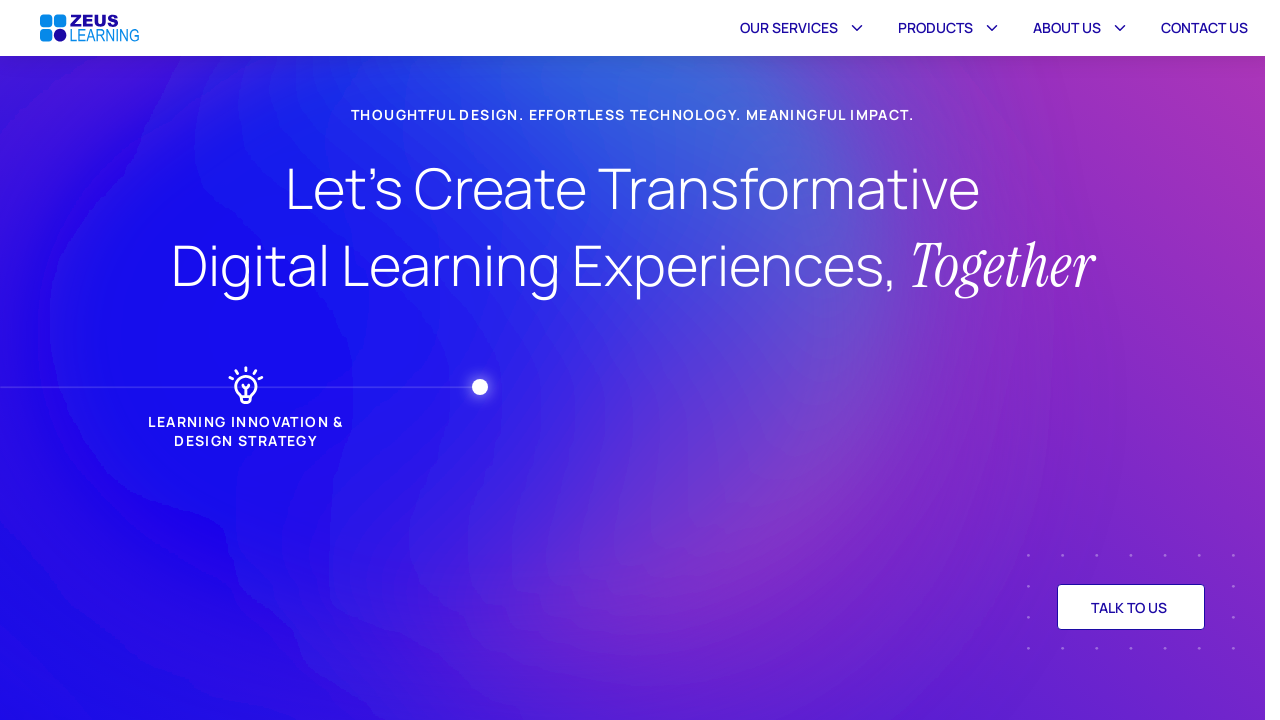

Waited for Zeus Learning website main page to load with networkidle state
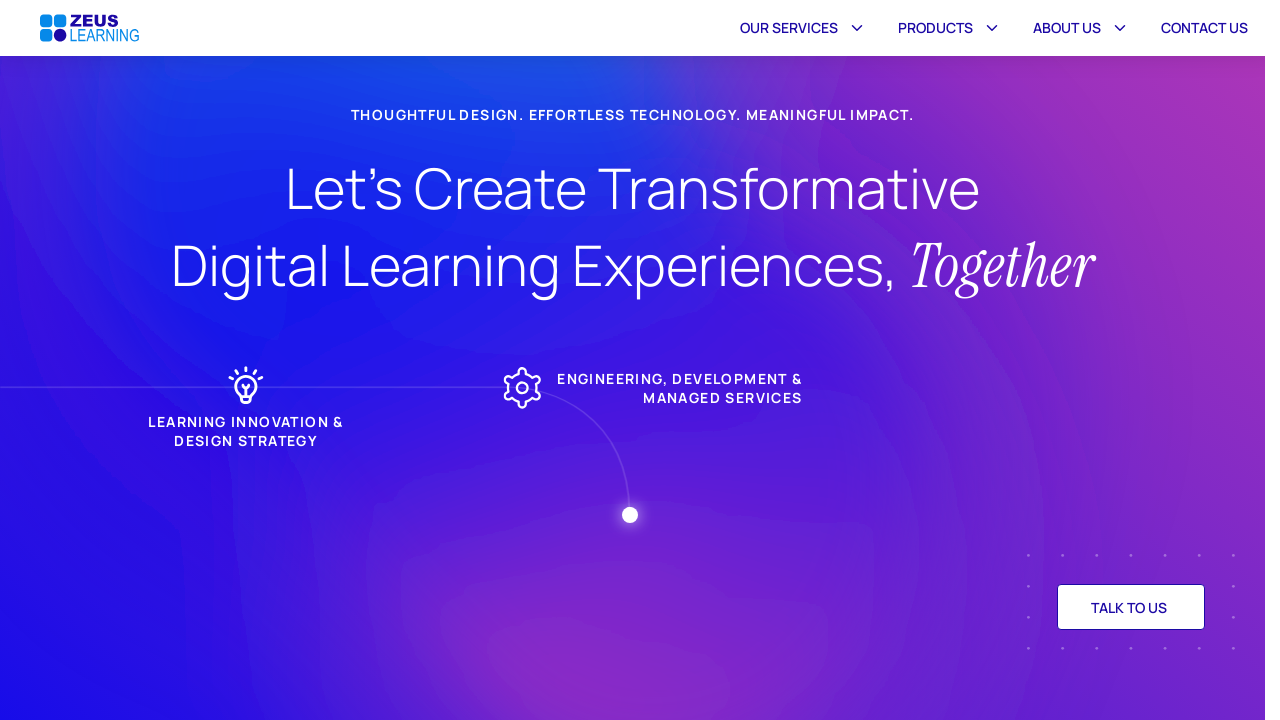

Verified page body element is present and accessible
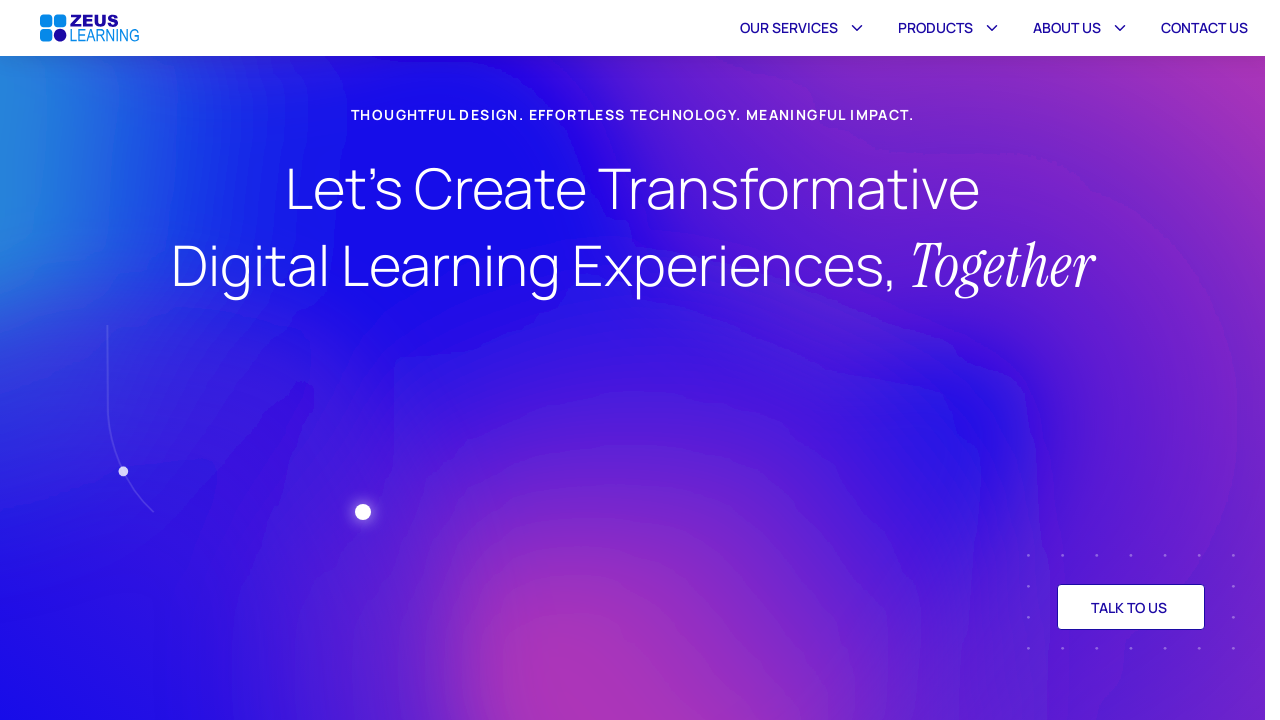

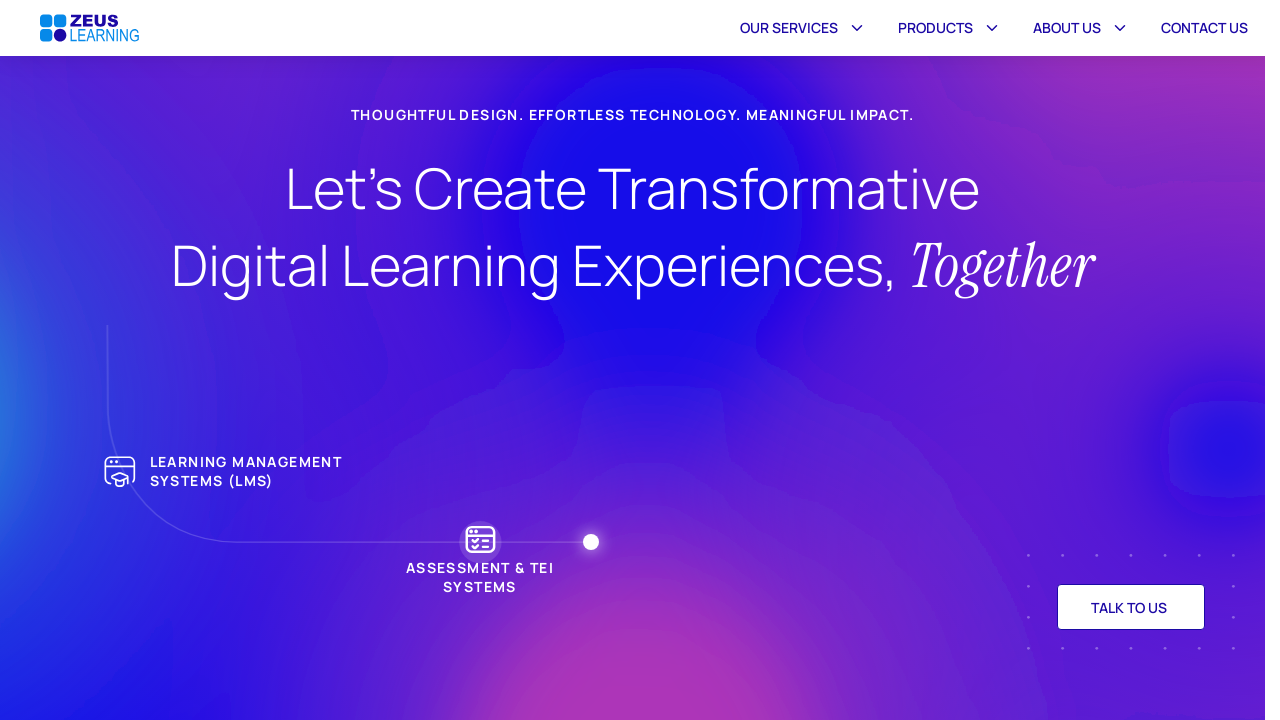